Navigates to the RedBus homepage and verifies the page loads successfully

Starting URL: https://www.redbus.in/

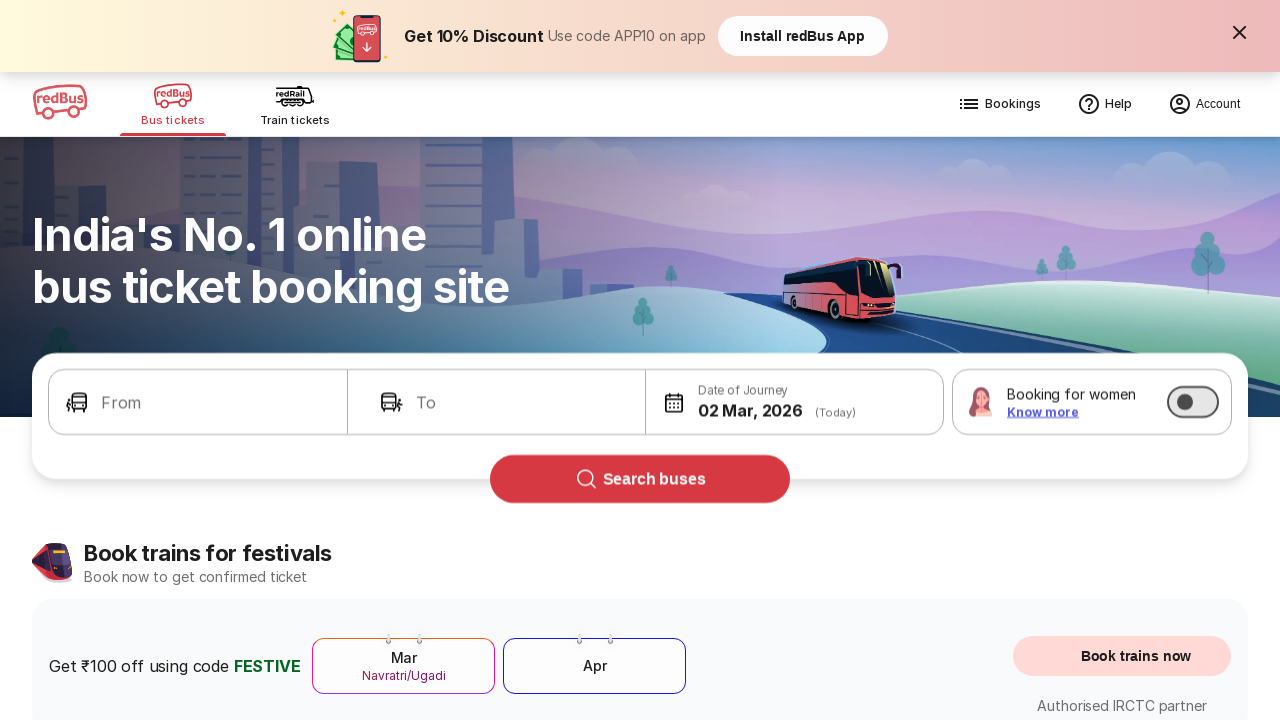

RedBus homepage loaded successfully (DOM content rendered)
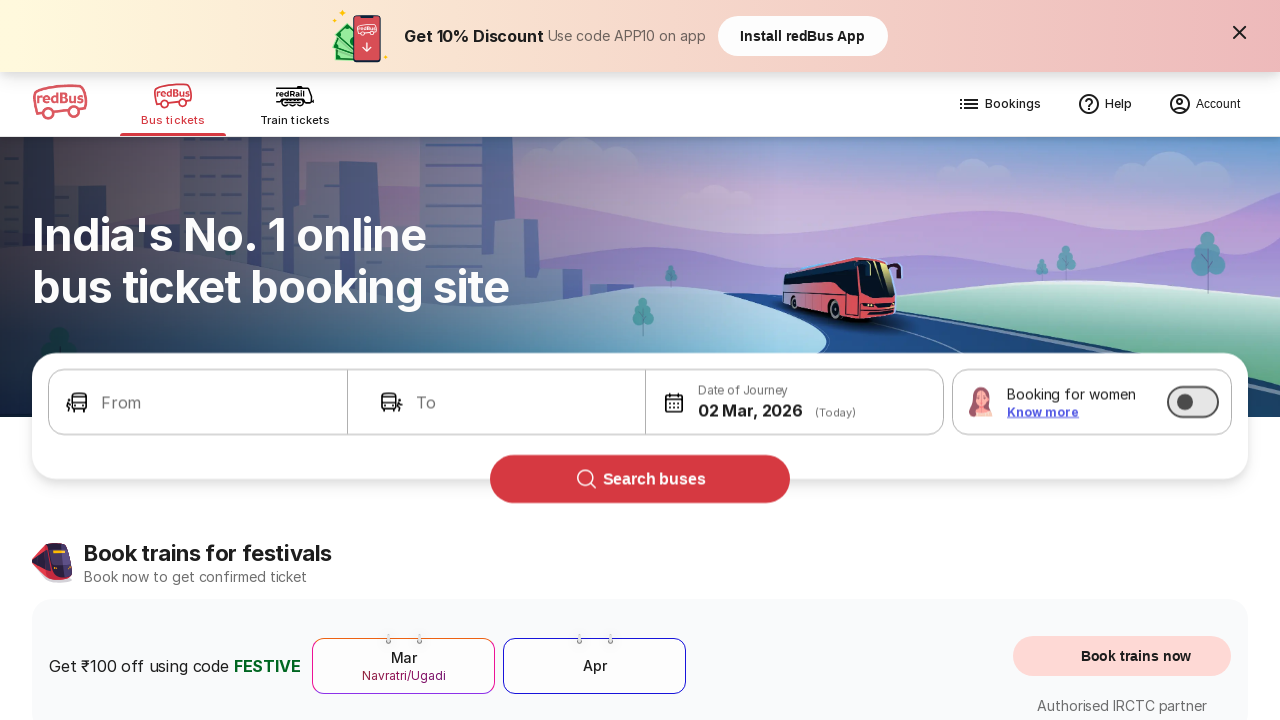

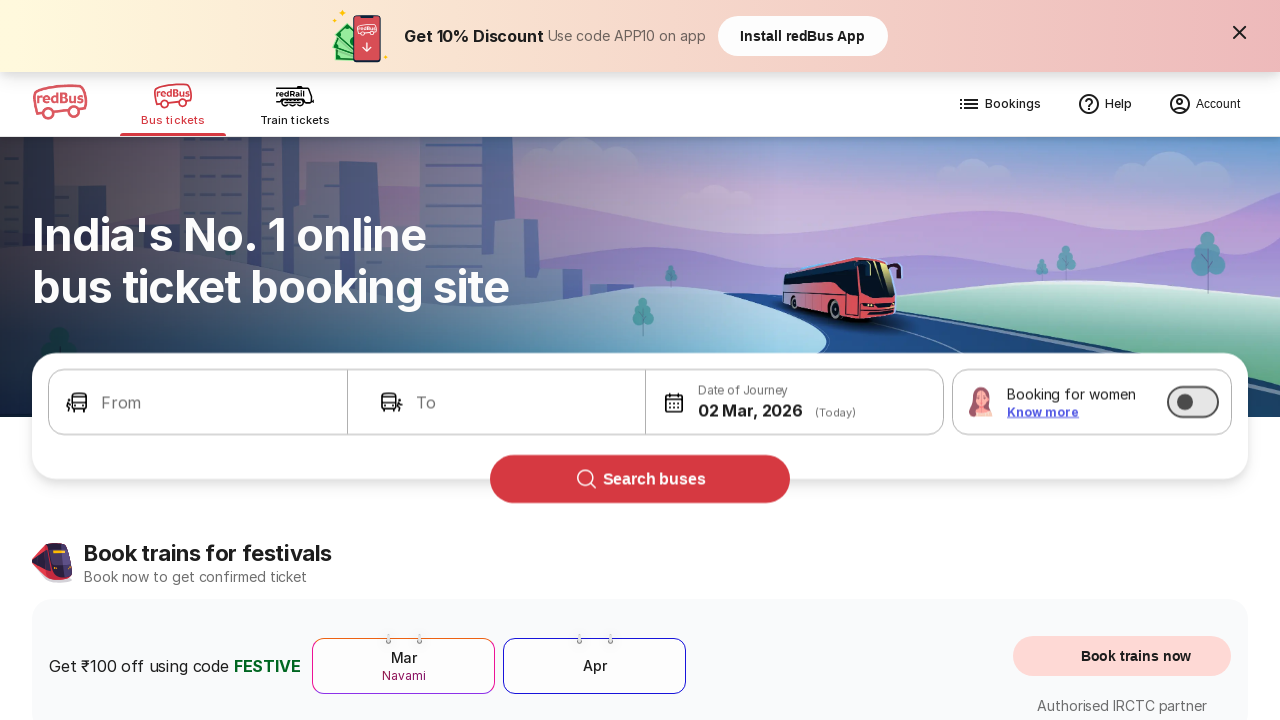